Completes a form that requires scrolling, includes mathematical calculation, checkbox and radio button selections, and form submission

Starting URL: http://SunInJuly.github.io/execute_script.html

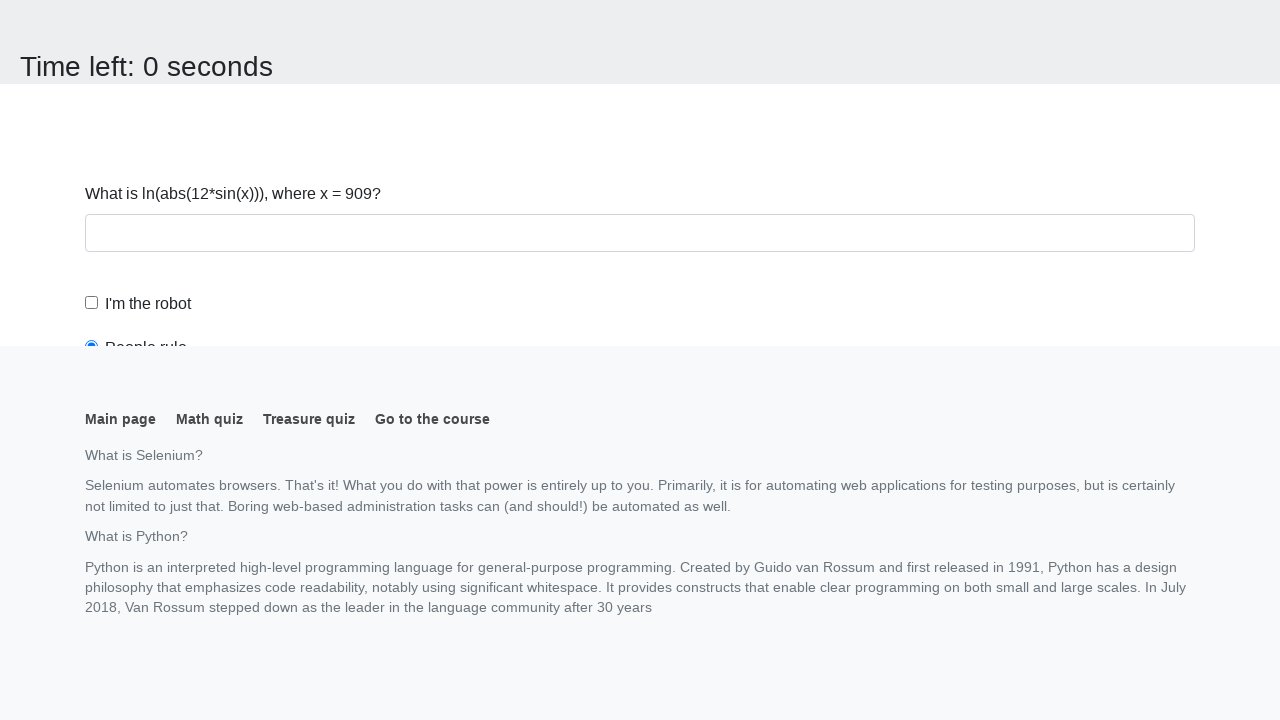

Navigated to form page
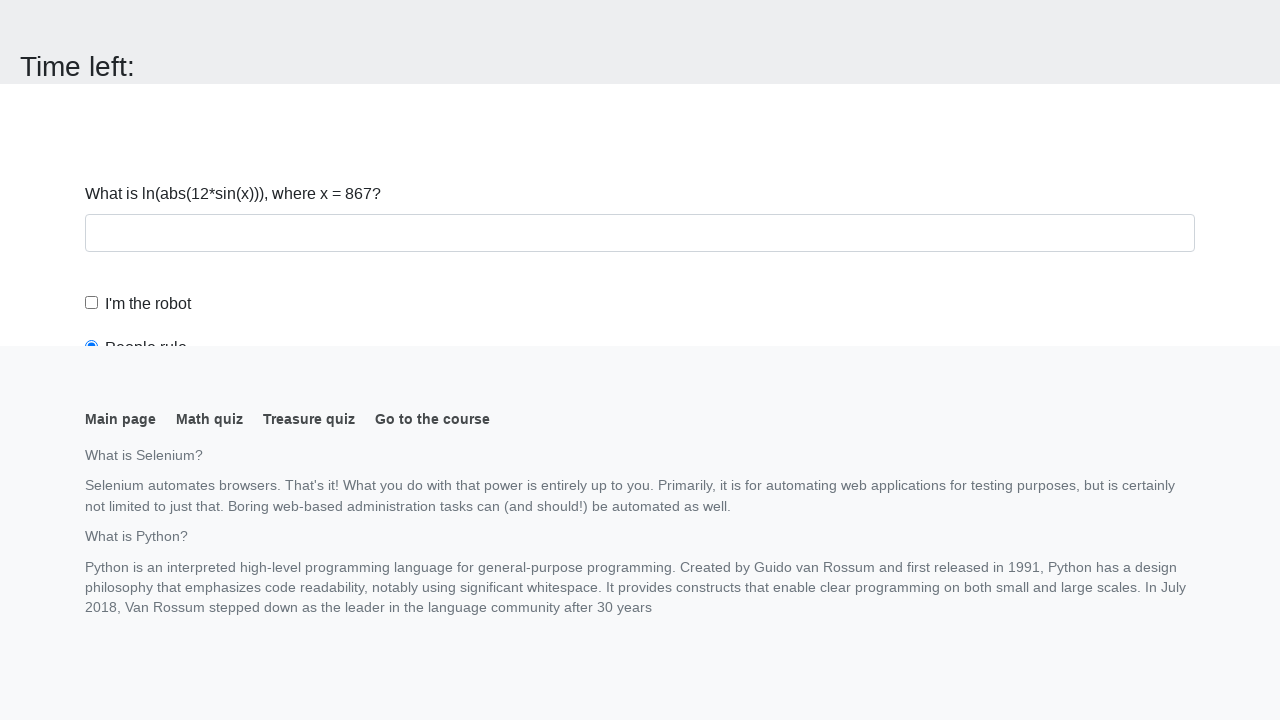

Retrieved value from #input_value element
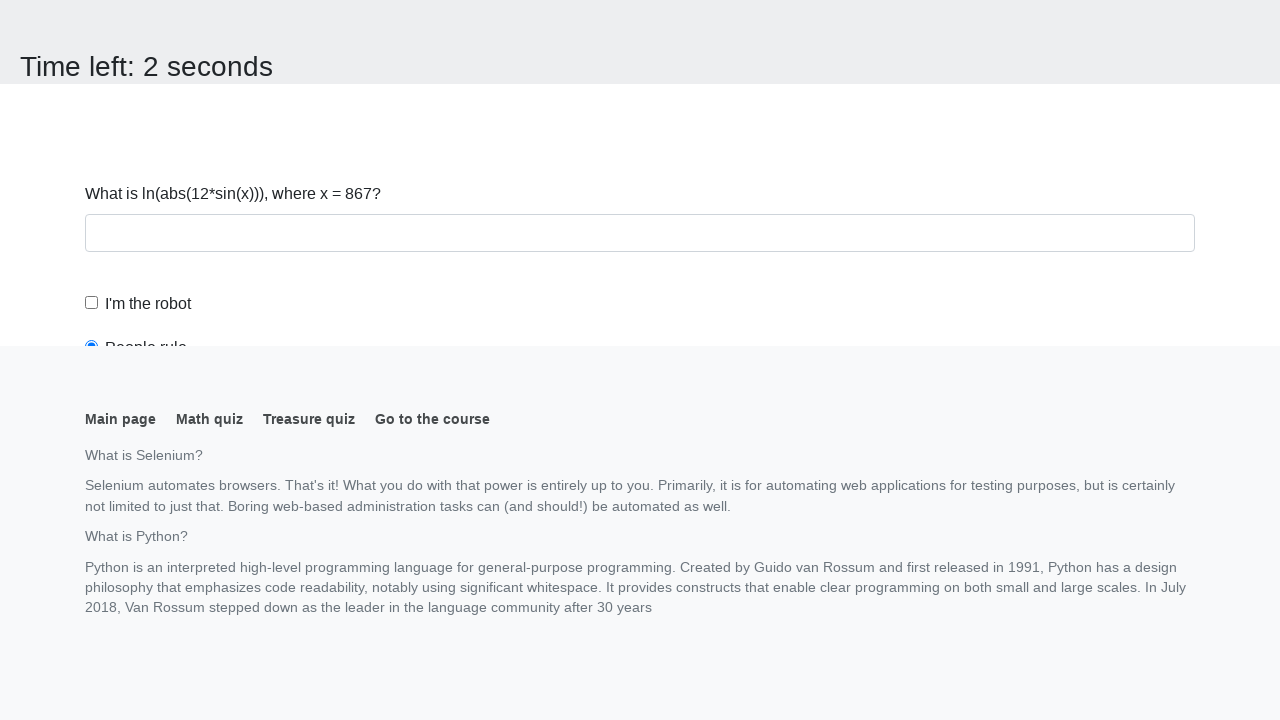

Calculated mathematical result: -0.047236963018534195
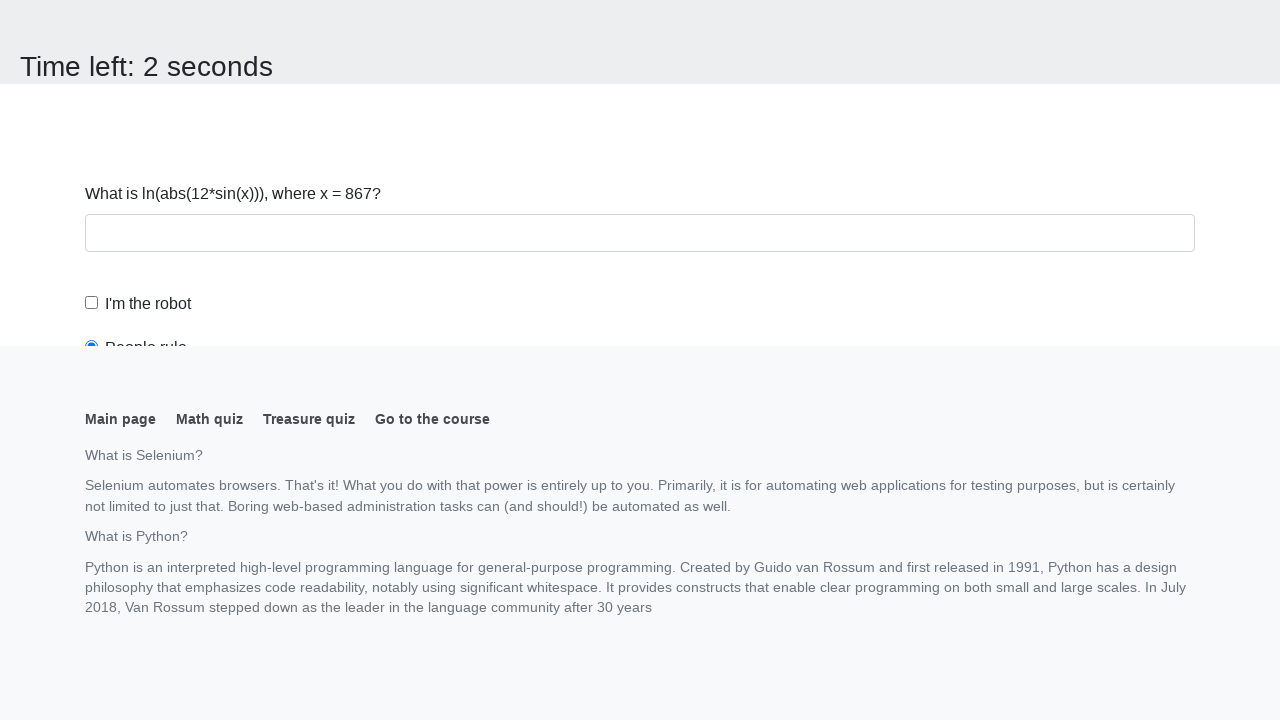

Scrolled to button element
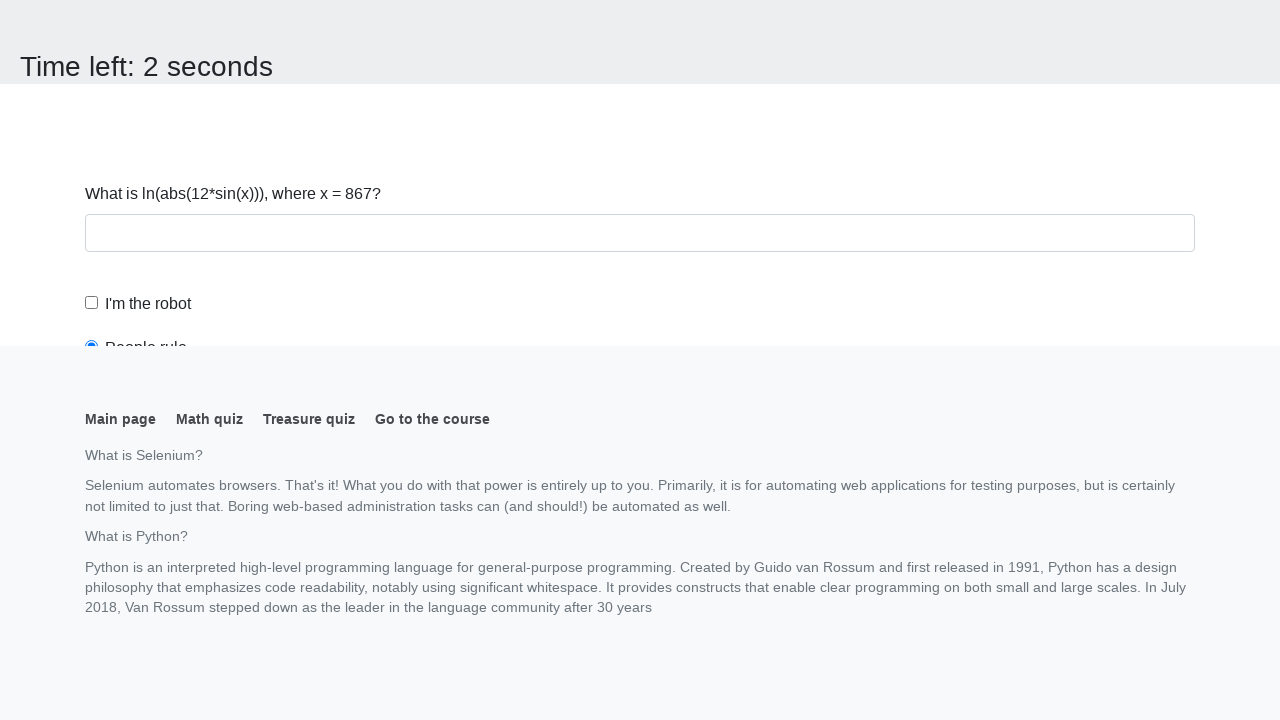

Clicked the button at (123, 20) on button >> nth=0
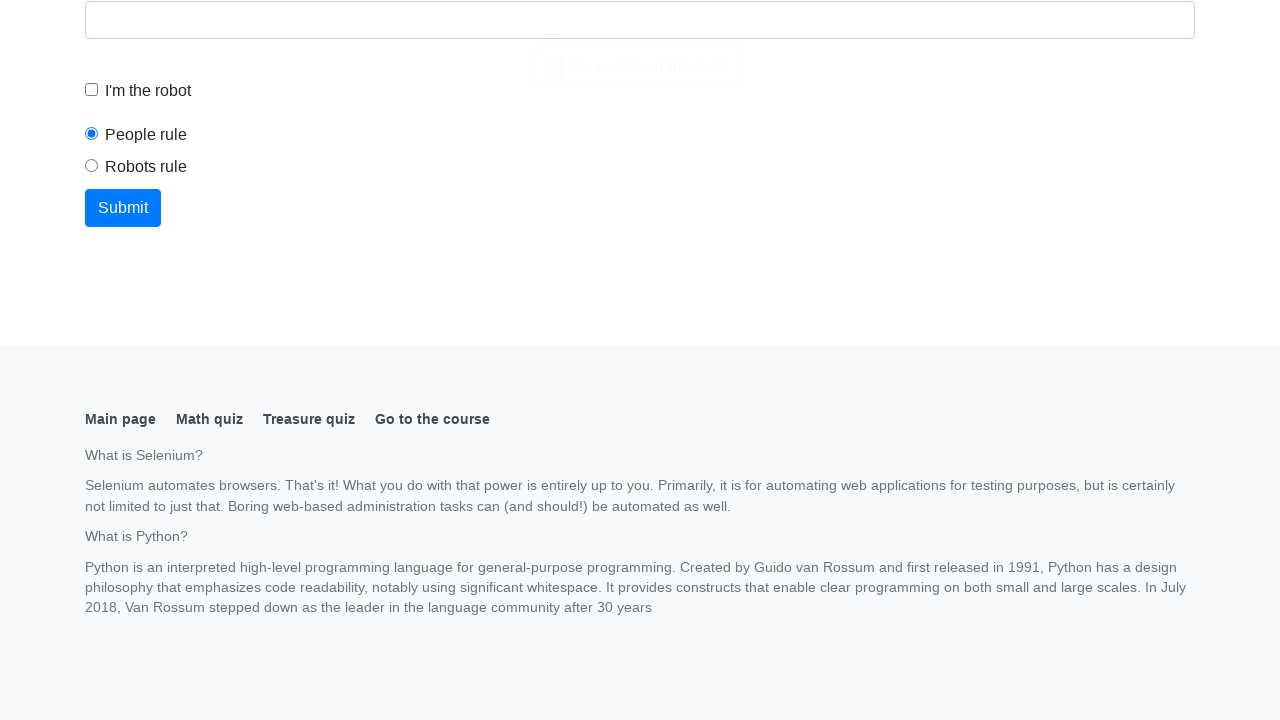

Filled answer field with calculated value: -0.047236963018534195 on #answer
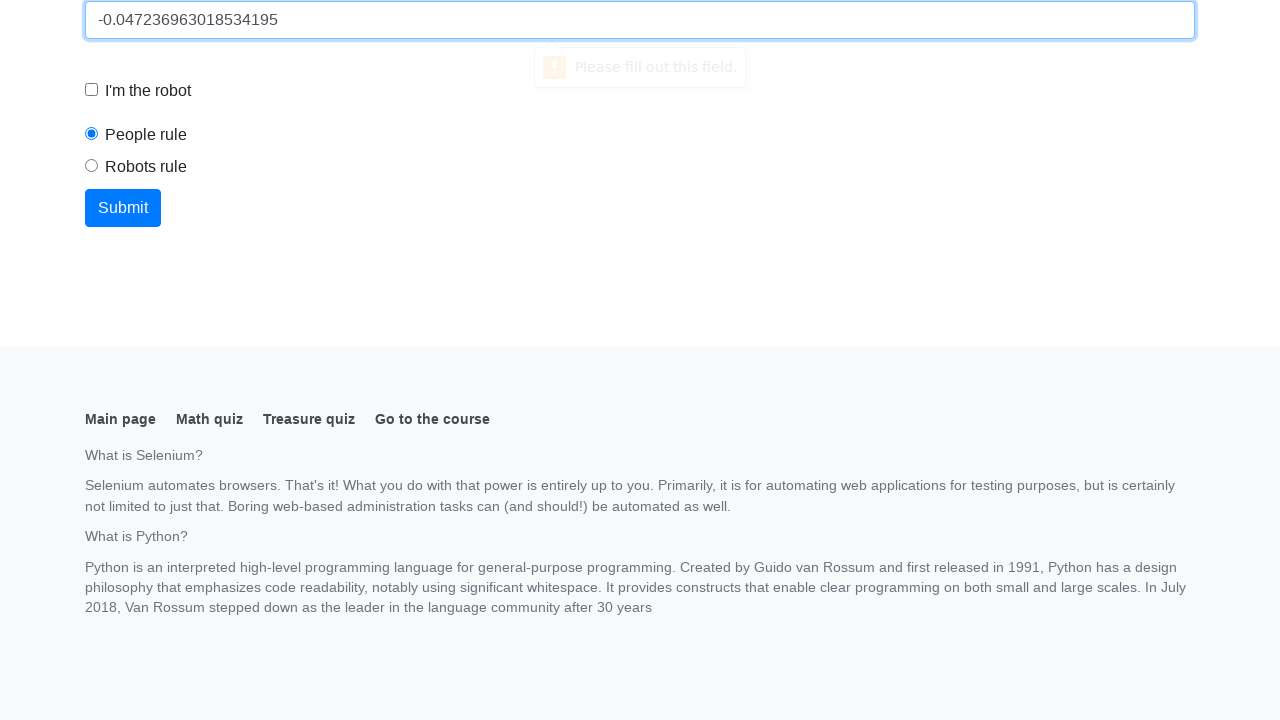

Clicked robot checkbox at (92, 90) on #robotCheckbox
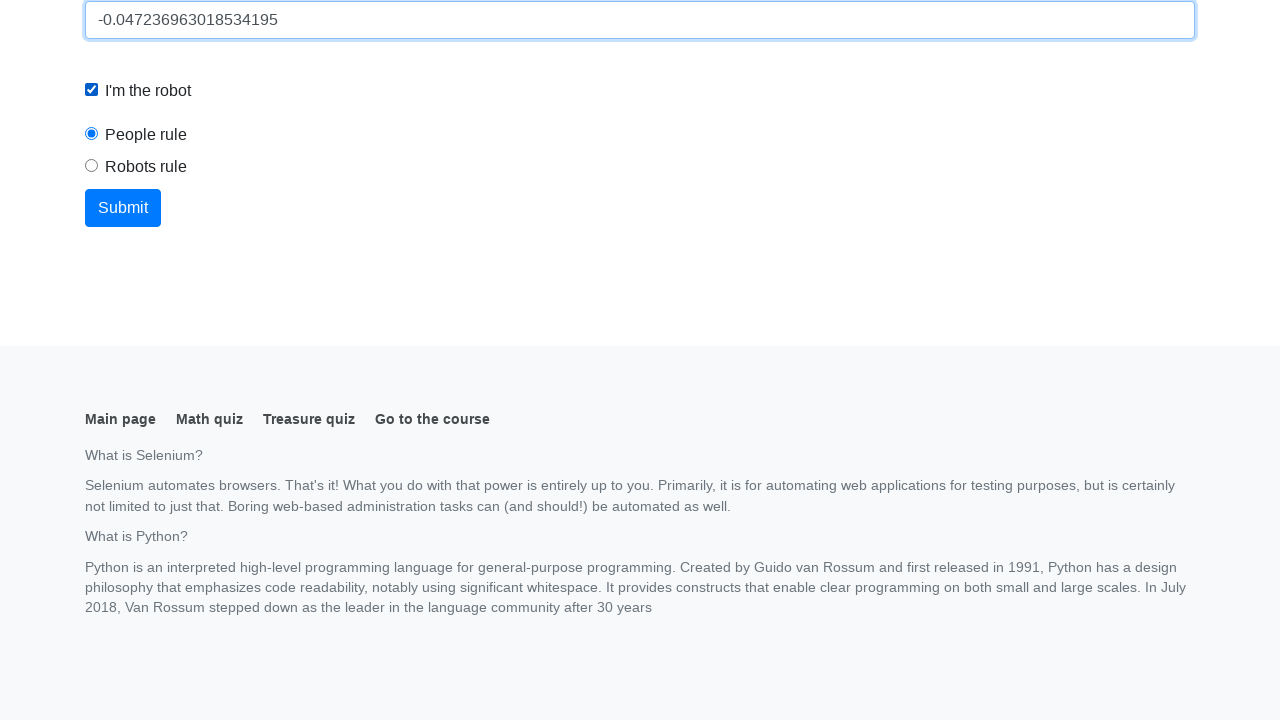

Selected robots rule radio button at (92, 166) on #robotsRule
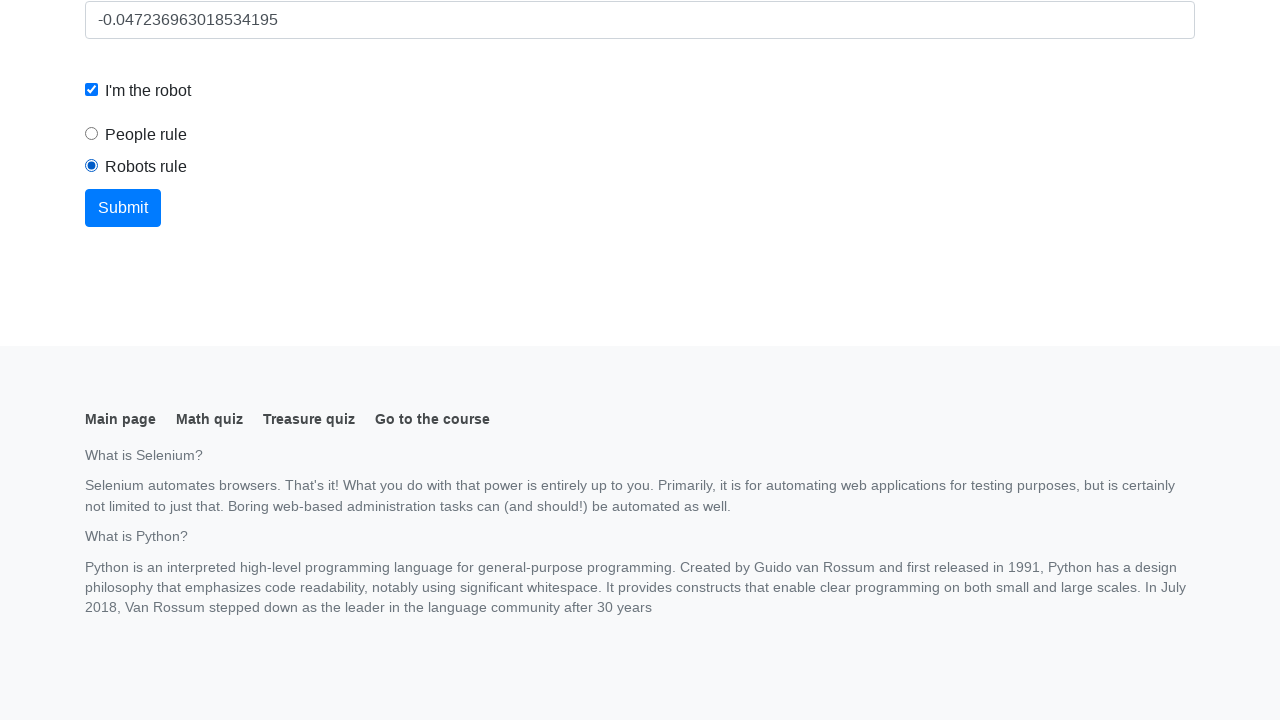

Clicked form submit button at (123, 208) on button[type='submit']
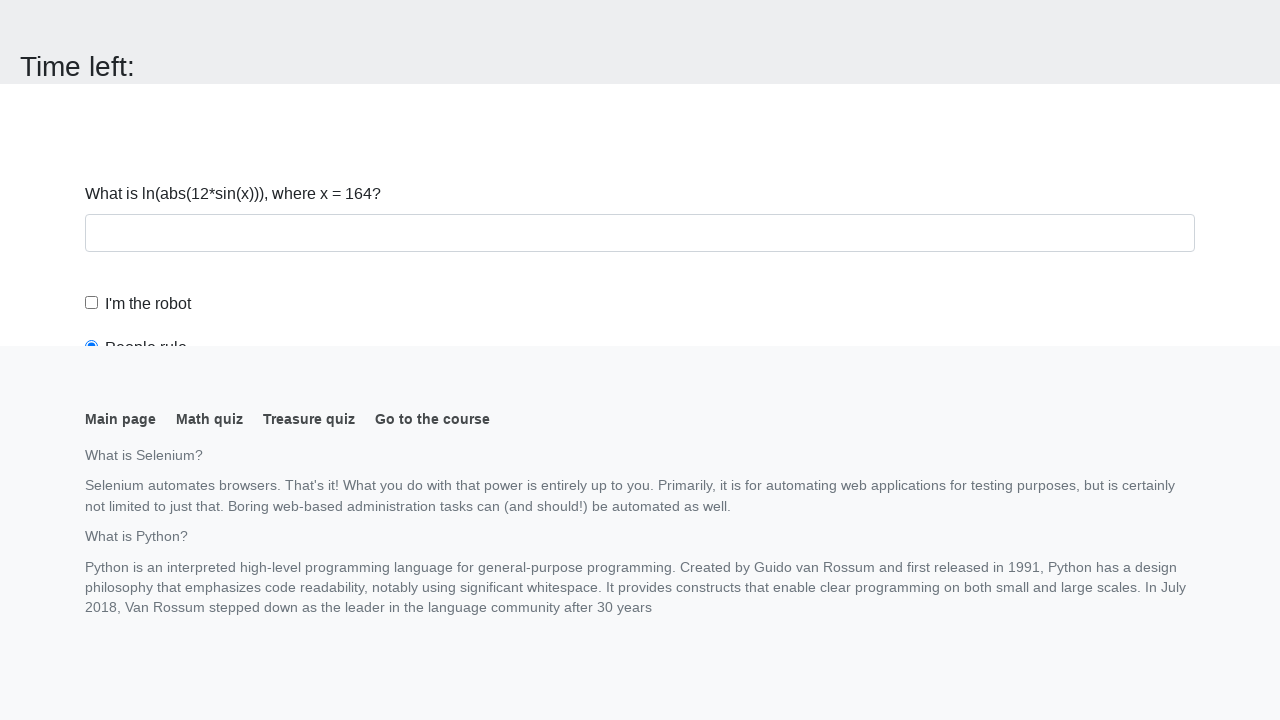

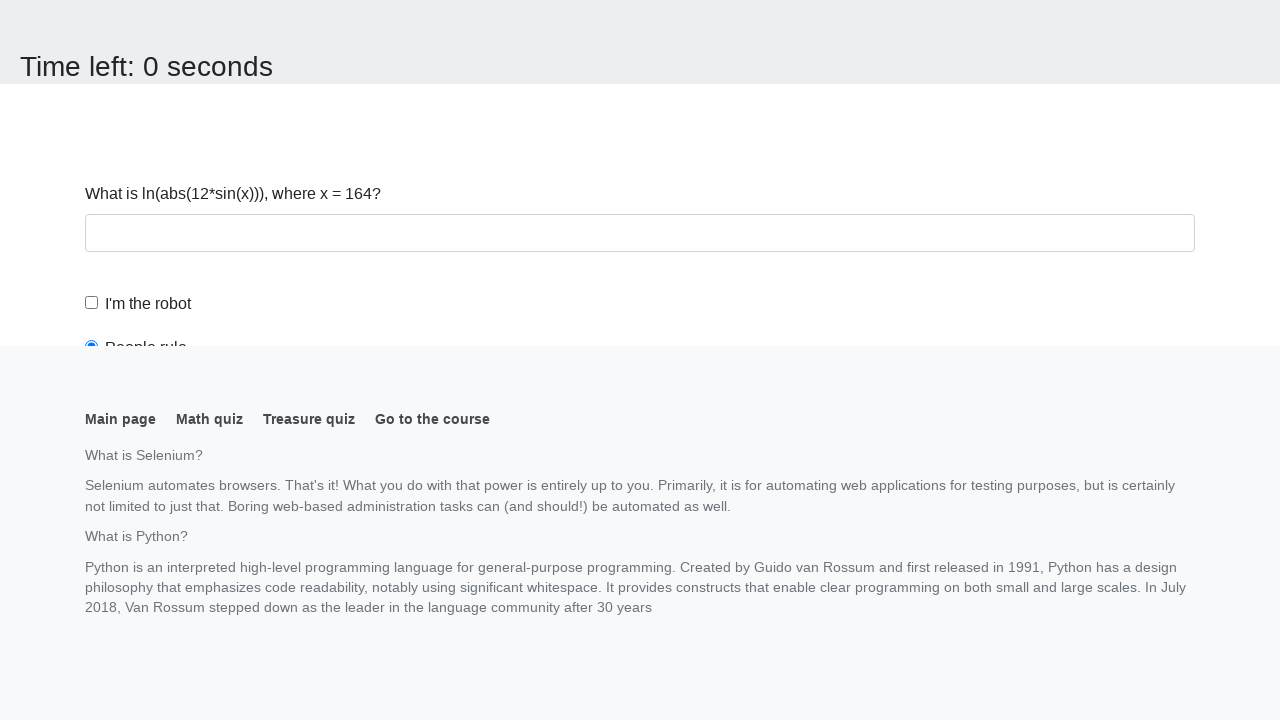